Tests clicking on a blue button with a specific CSS class on the UI Testing Playground class attribute page

Starting URL: http://uitestingplayground.com/classattr

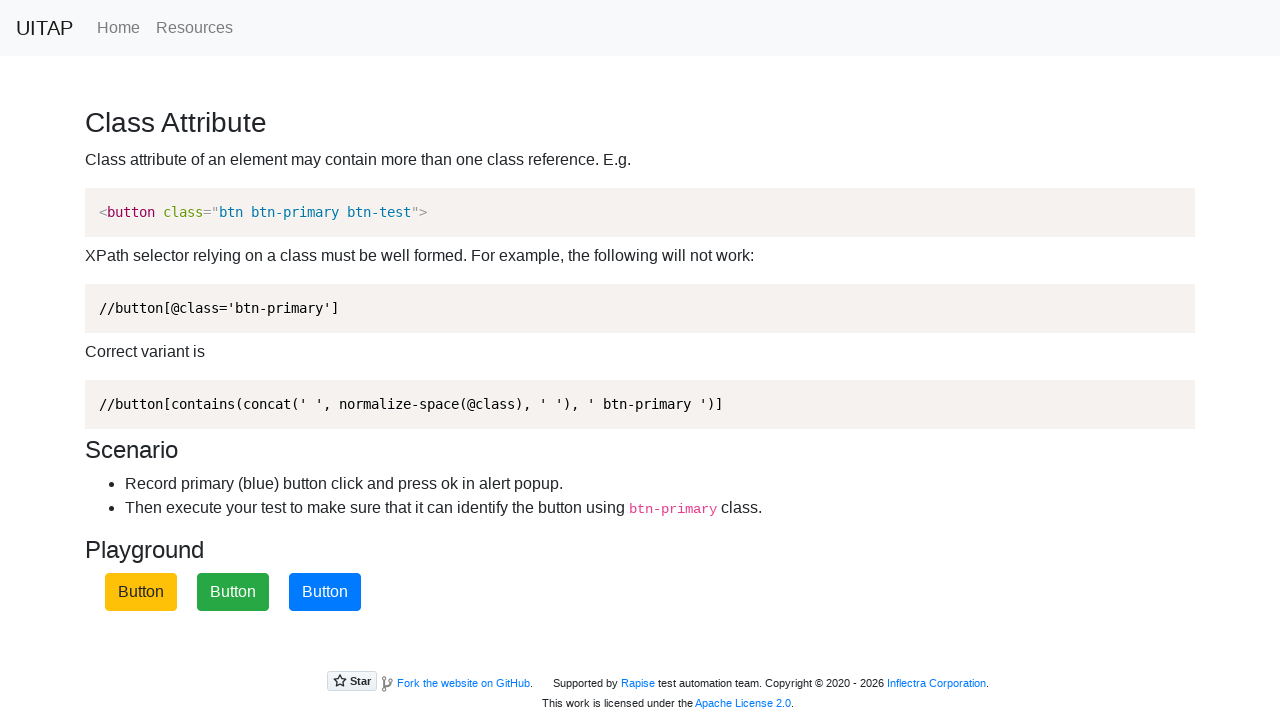

Navigated to UI Testing Playground class attribute page
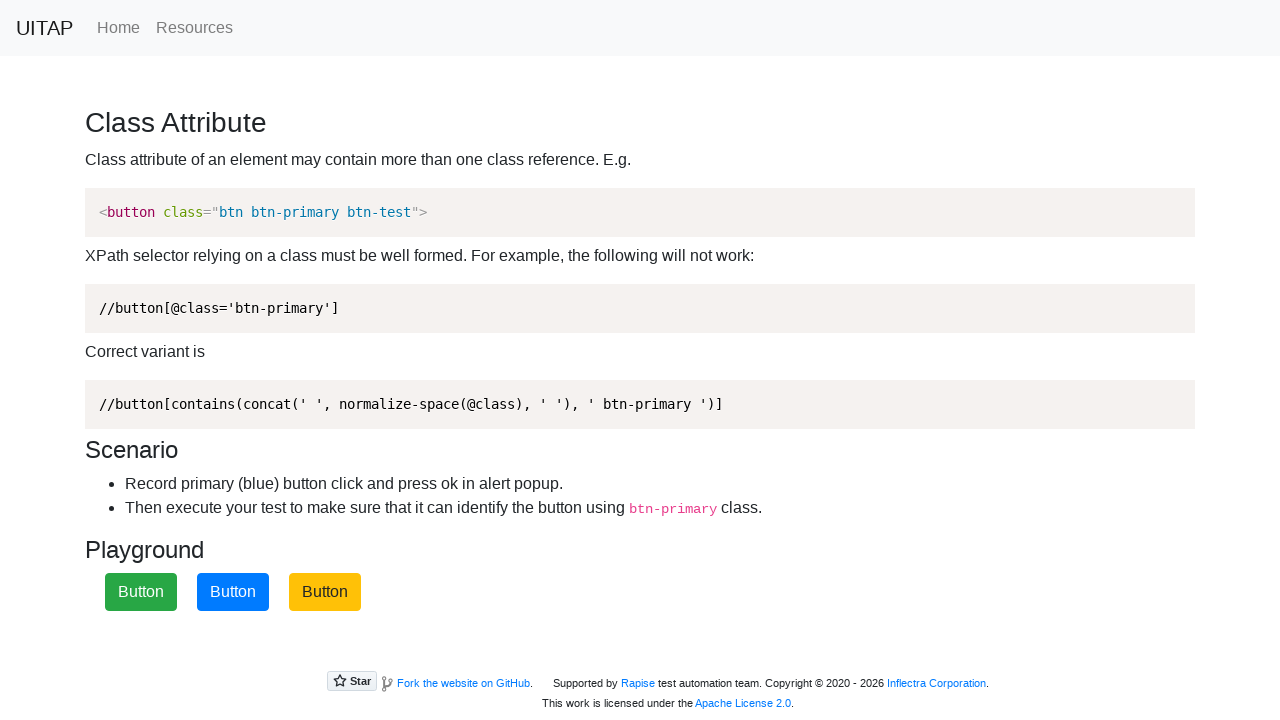

Clicked on the blue button with btn-primary class at (233, 592) on button.btn-primary
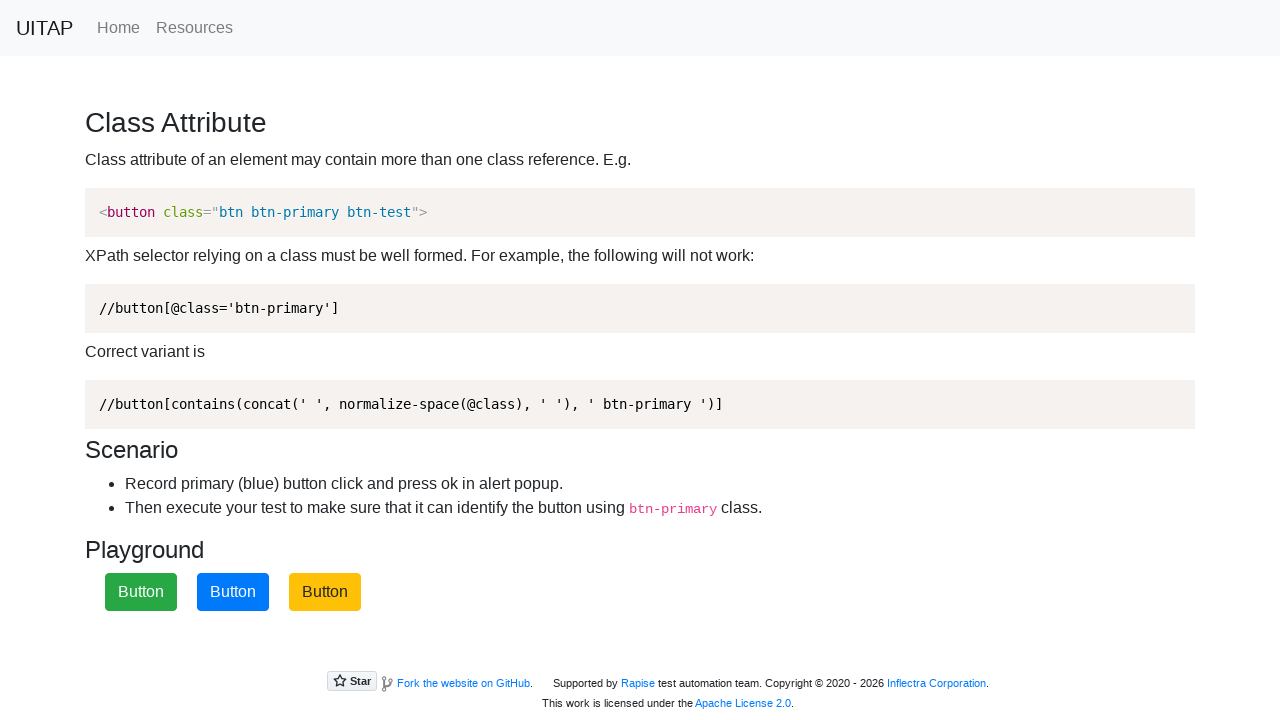

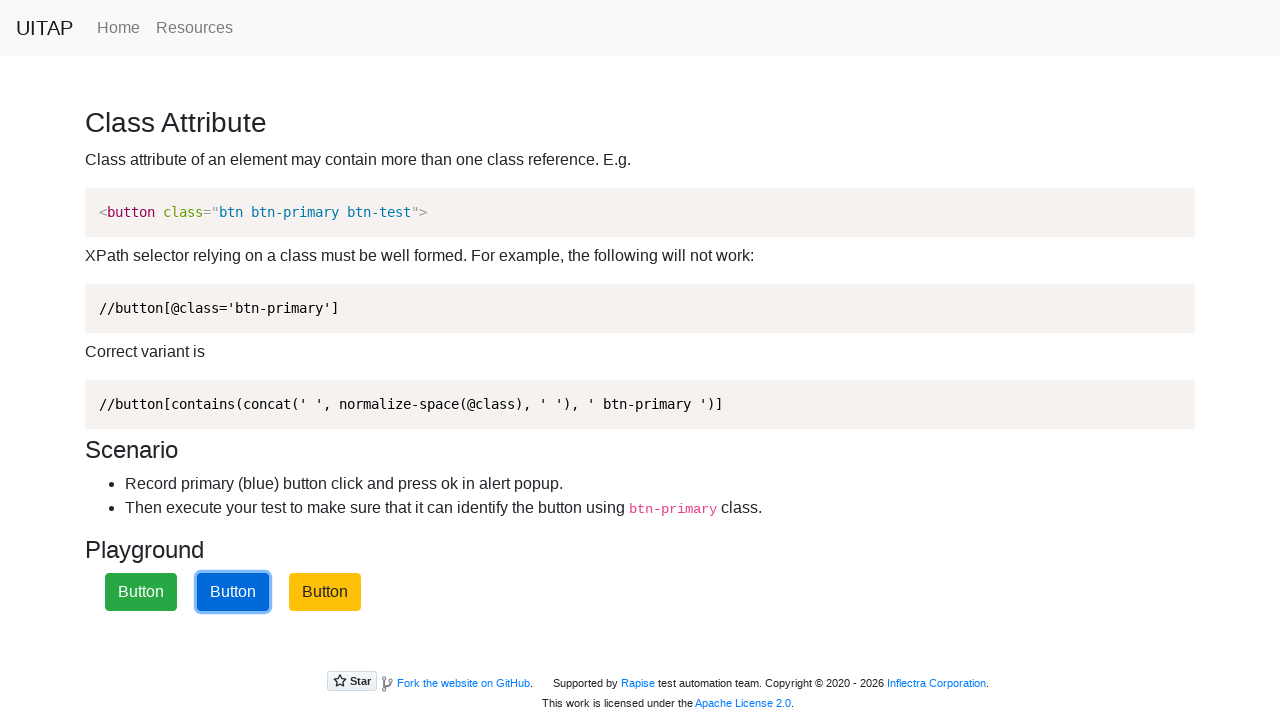